Navigates to BigBasket's fruits and vegetables category page and performs infinite scroll to load all products on the page until no more content loads.

Starting URL: https://www.bigbasket.com/cl/fruits-vegetables/

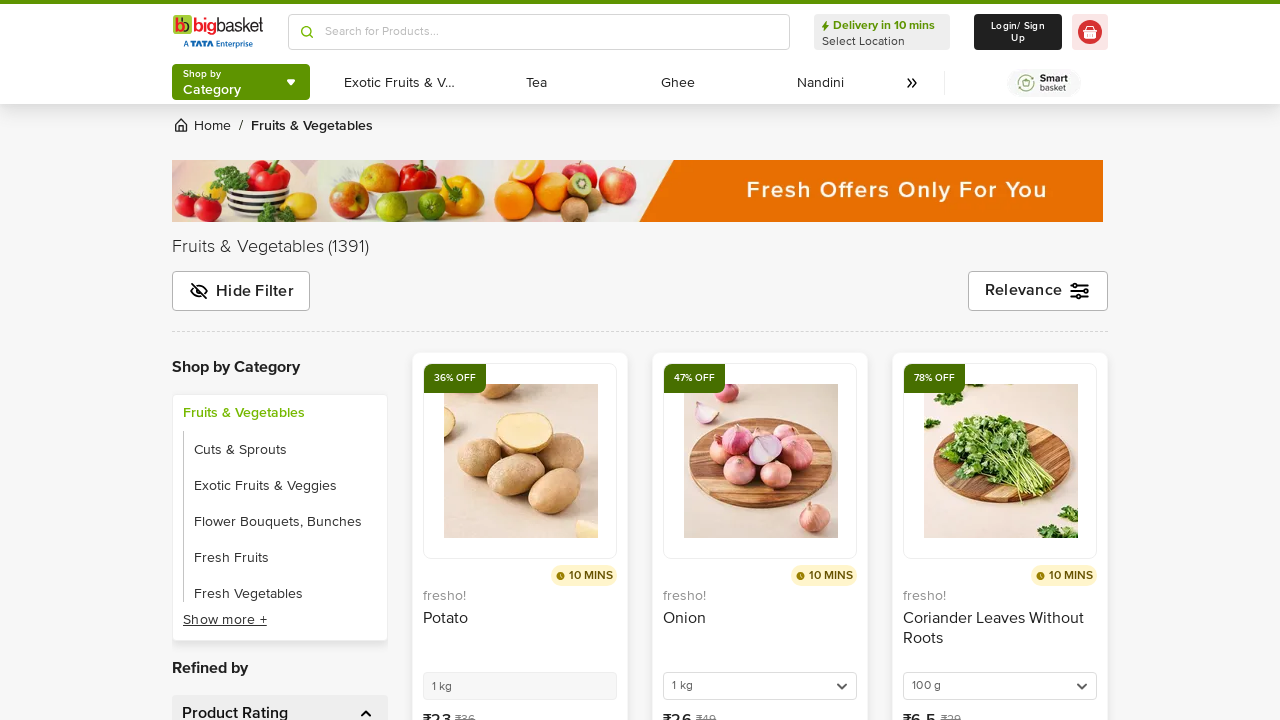

Retrieved initial page scroll height
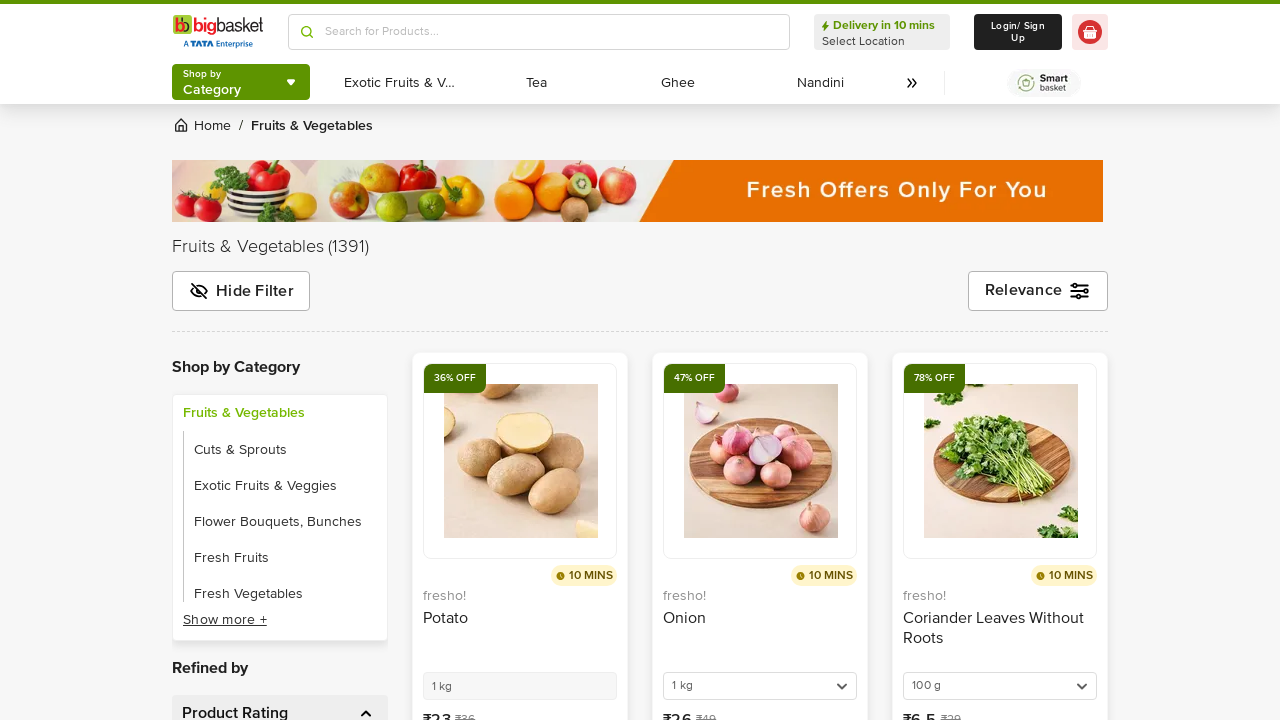

Scrolled down to bottom of page
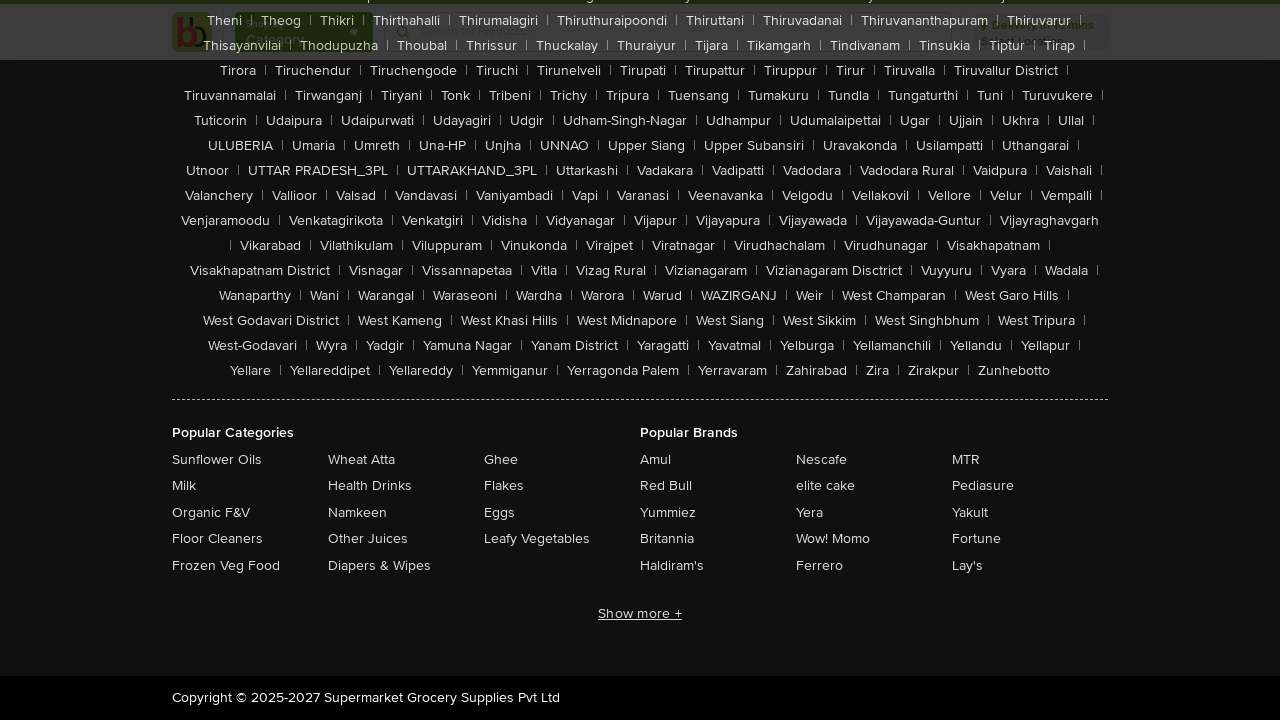

Waited 2 seconds for new content to load
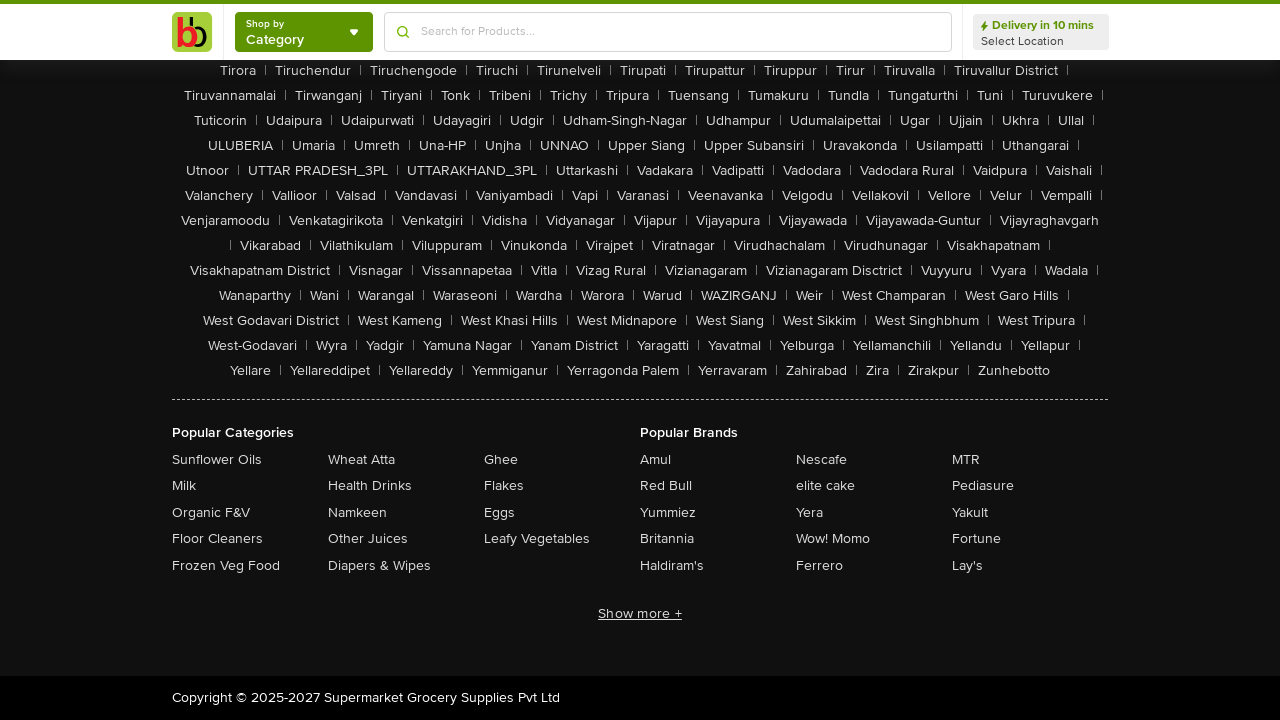

Evaluated new page scroll height
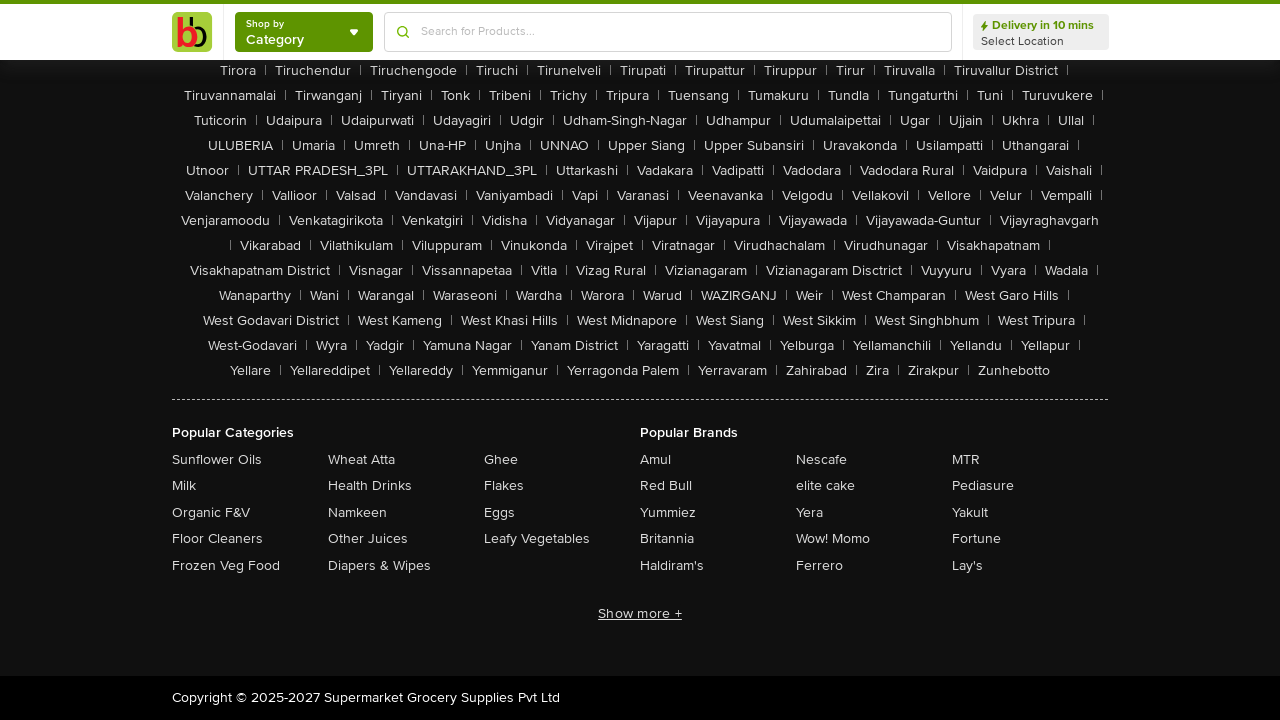

No new content loaded - infinite scroll complete
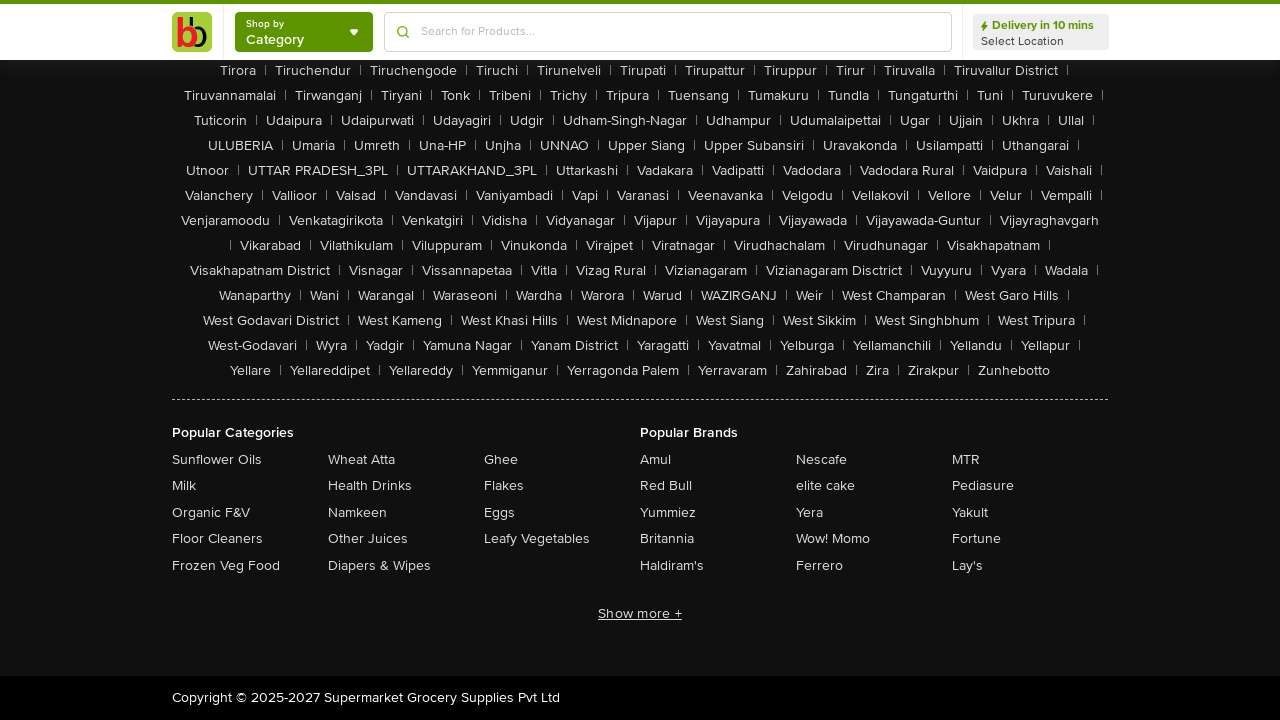

Verified products loaded by finding onion product link
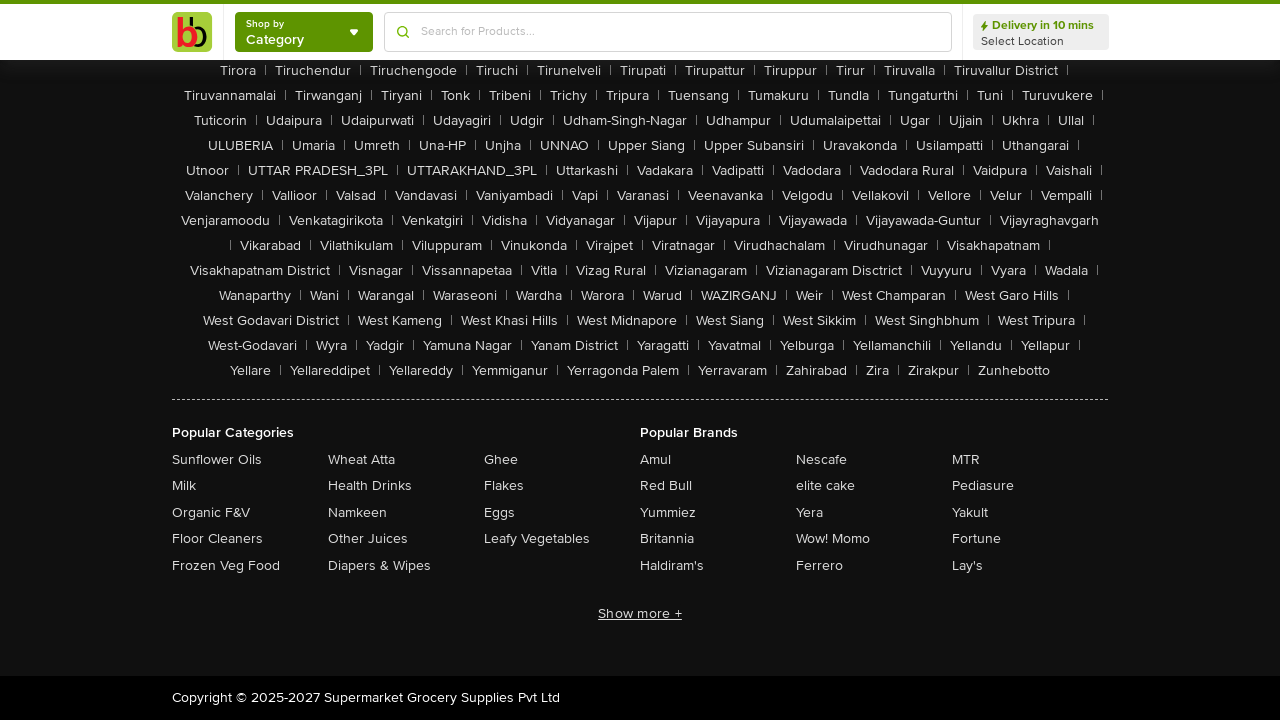

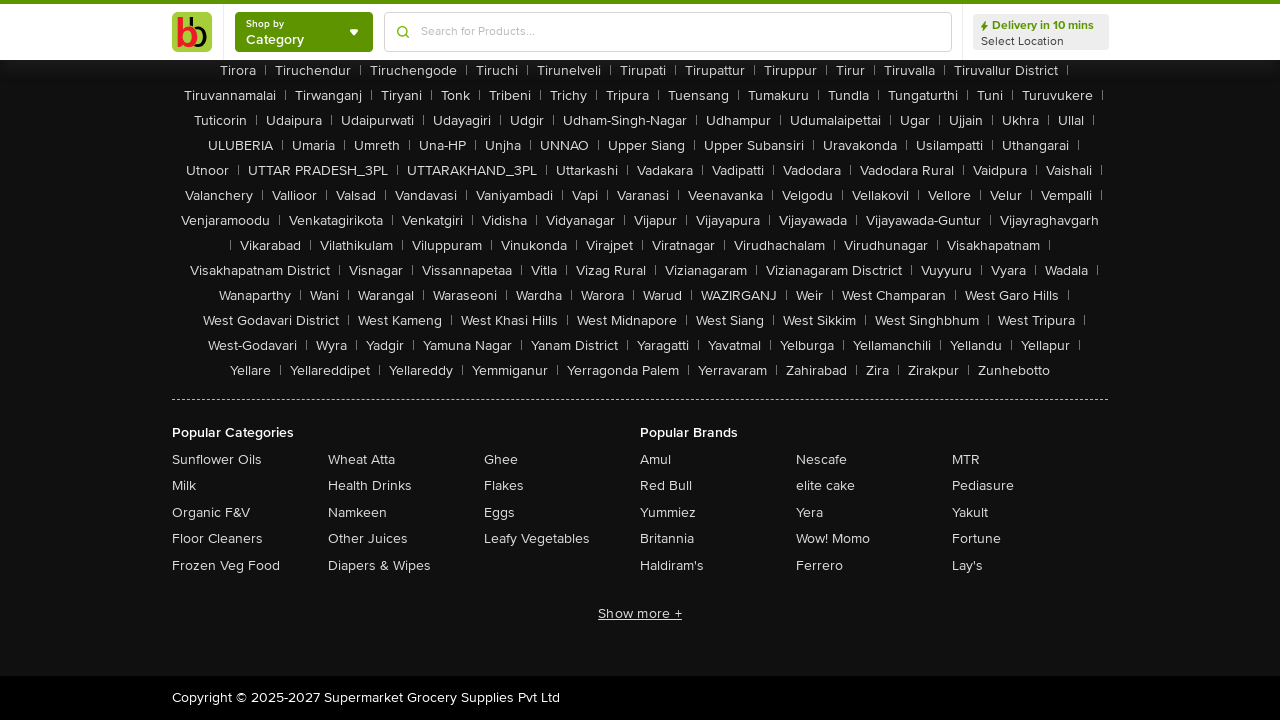